Tests filling form fields (including a disabled field using JavaScript) on a W3Schools TryIt demo page and submitting the form by switching into an iframe and interacting with form elements.

Starting URL: https://www.w3schools.com/tags/tryit.asp?filename=tryhtml_input_disabled

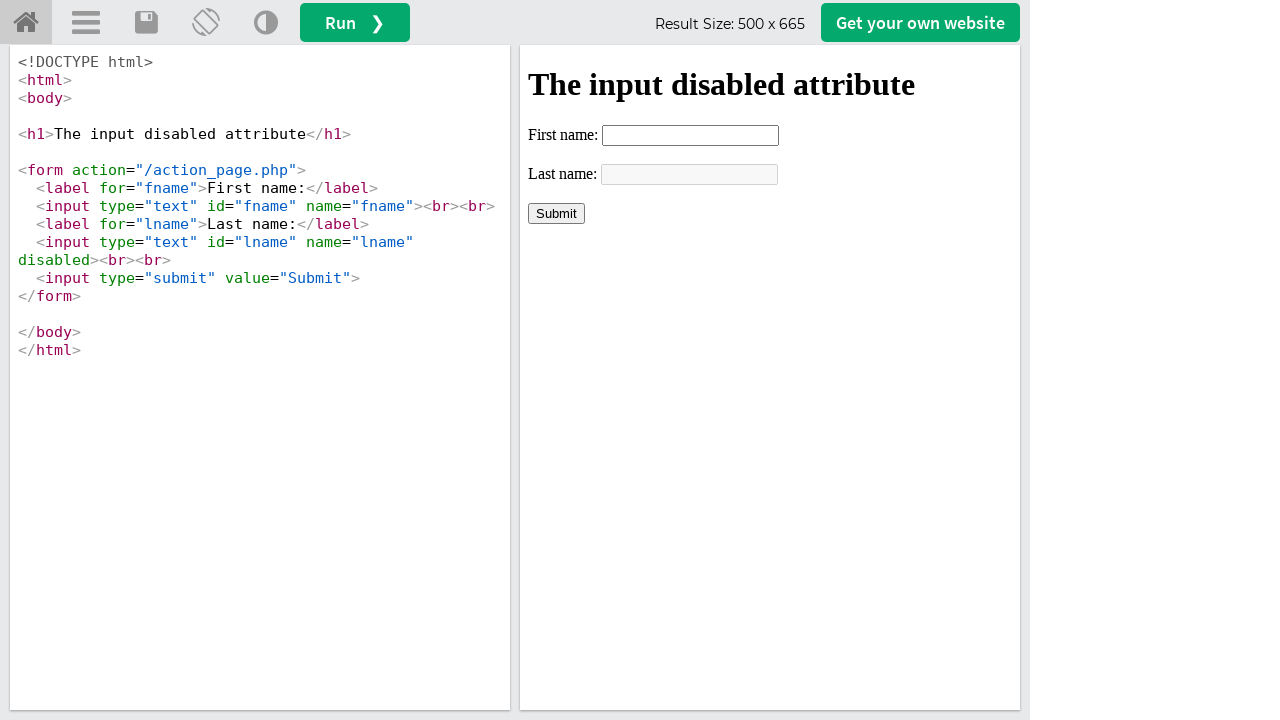

Located iframe with ID 'iframeResult'
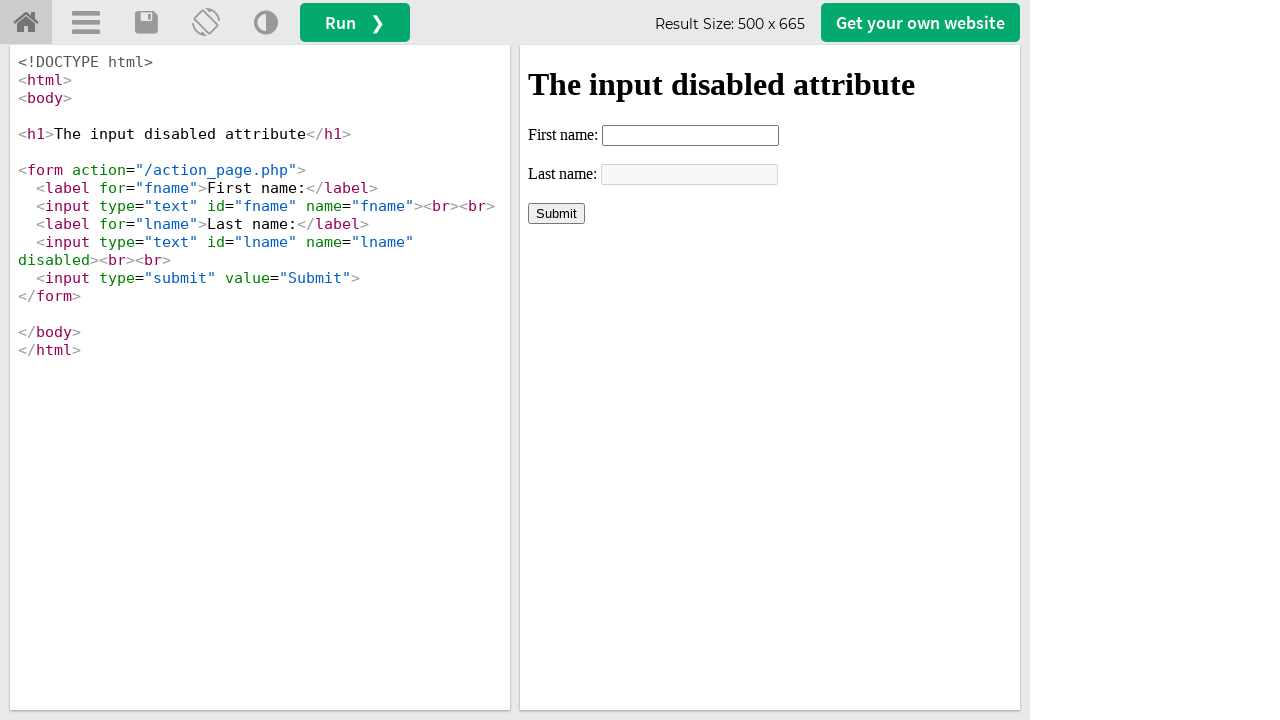

Filled first name field with 'kalpesh' using JavaScript
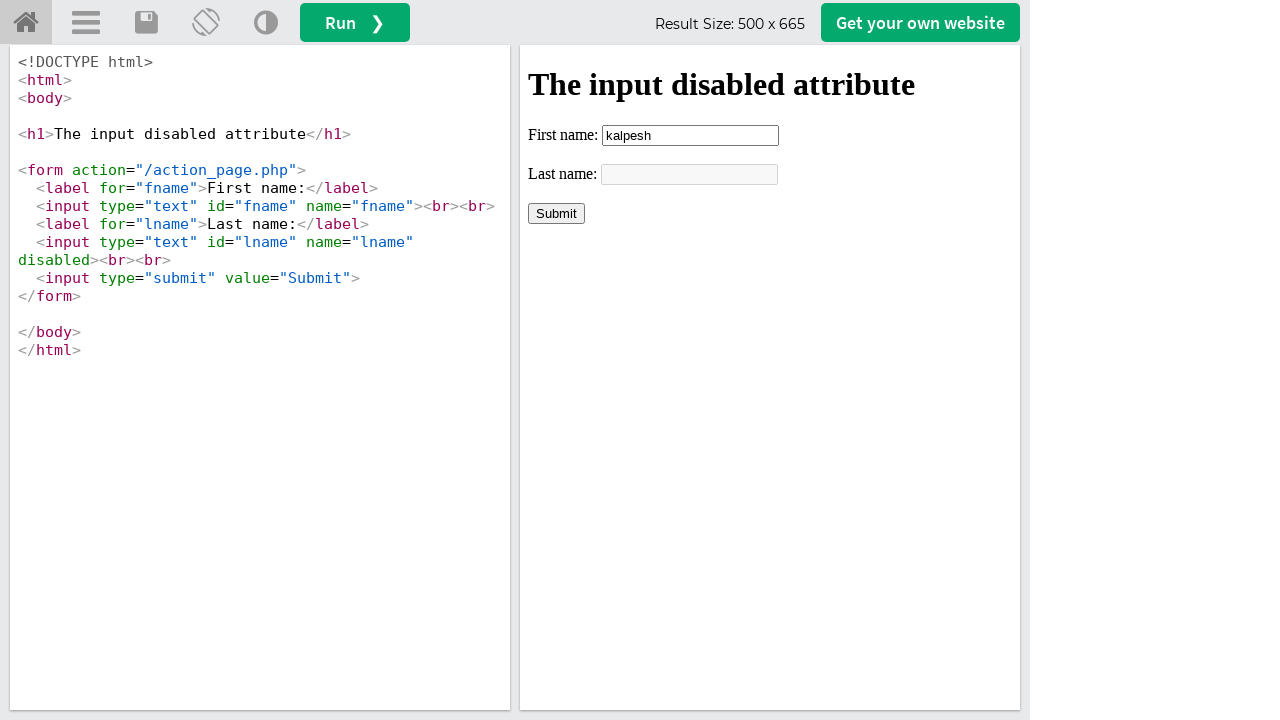

Filled disabled last name field with 'kalpesh' using JavaScript
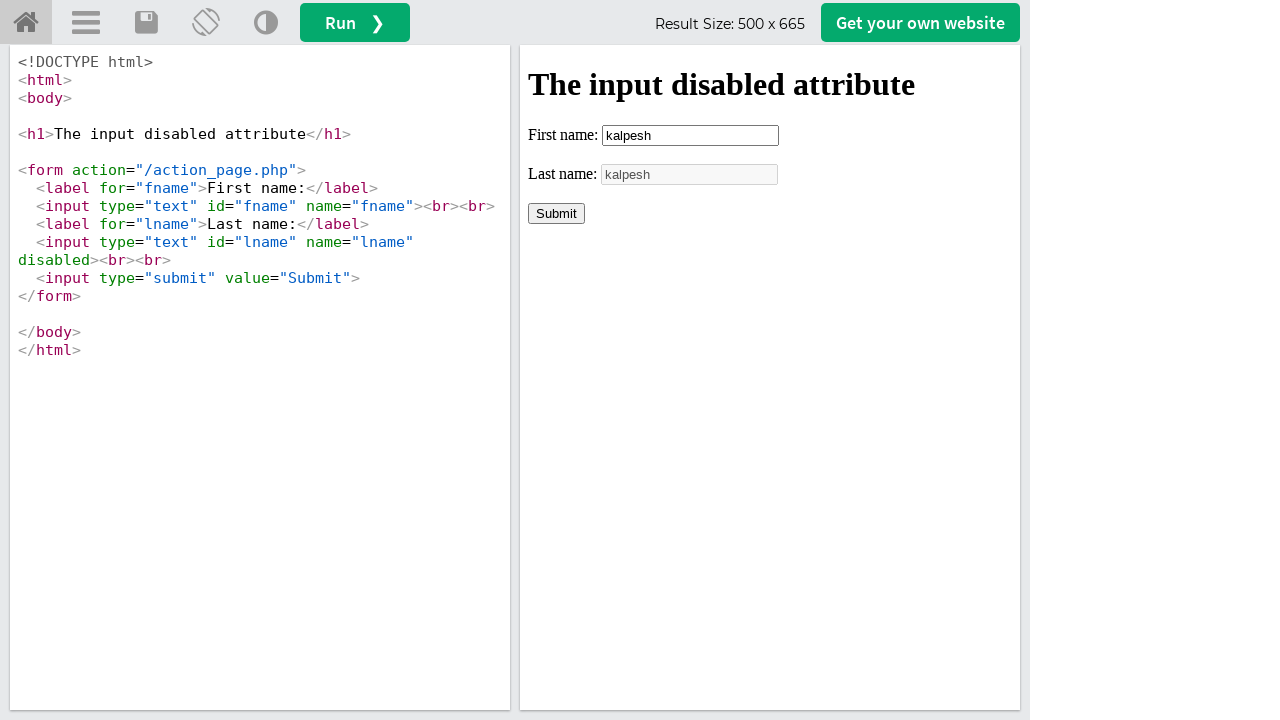

Clicked submit button to submit the form at (556, 213) on #iframeResult >> internal:control=enter-frame >> input[type='submit']
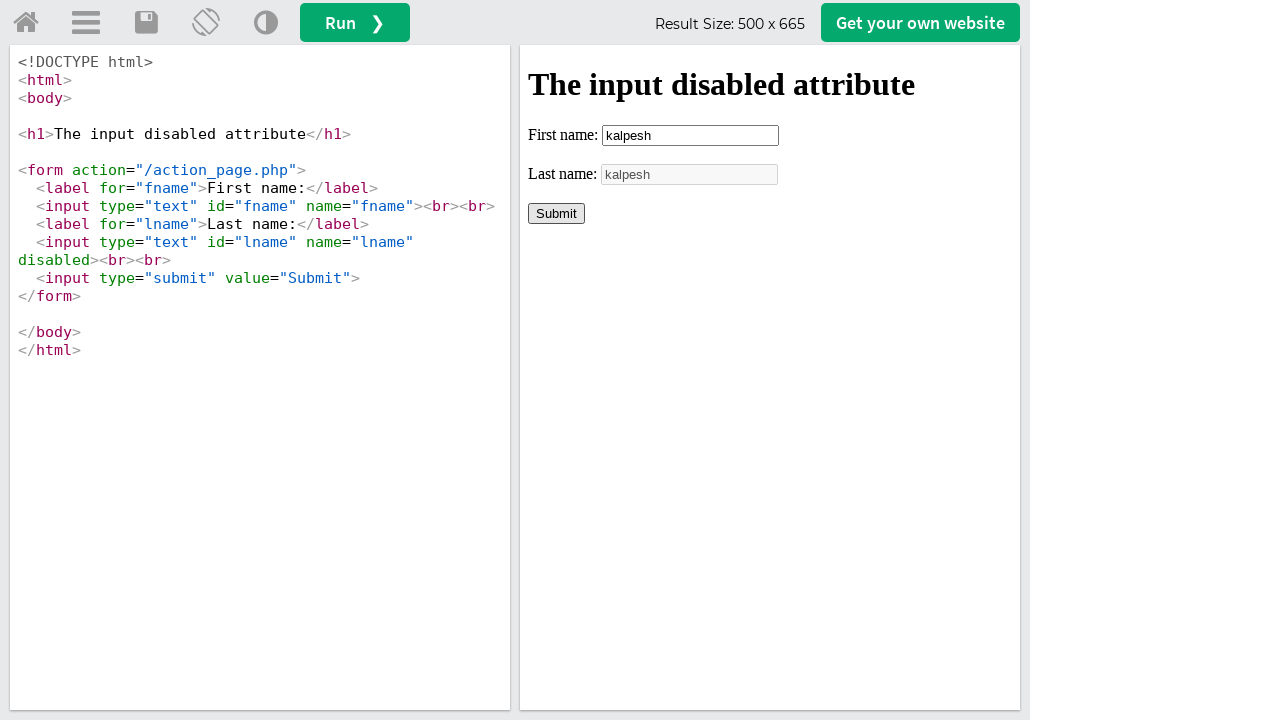

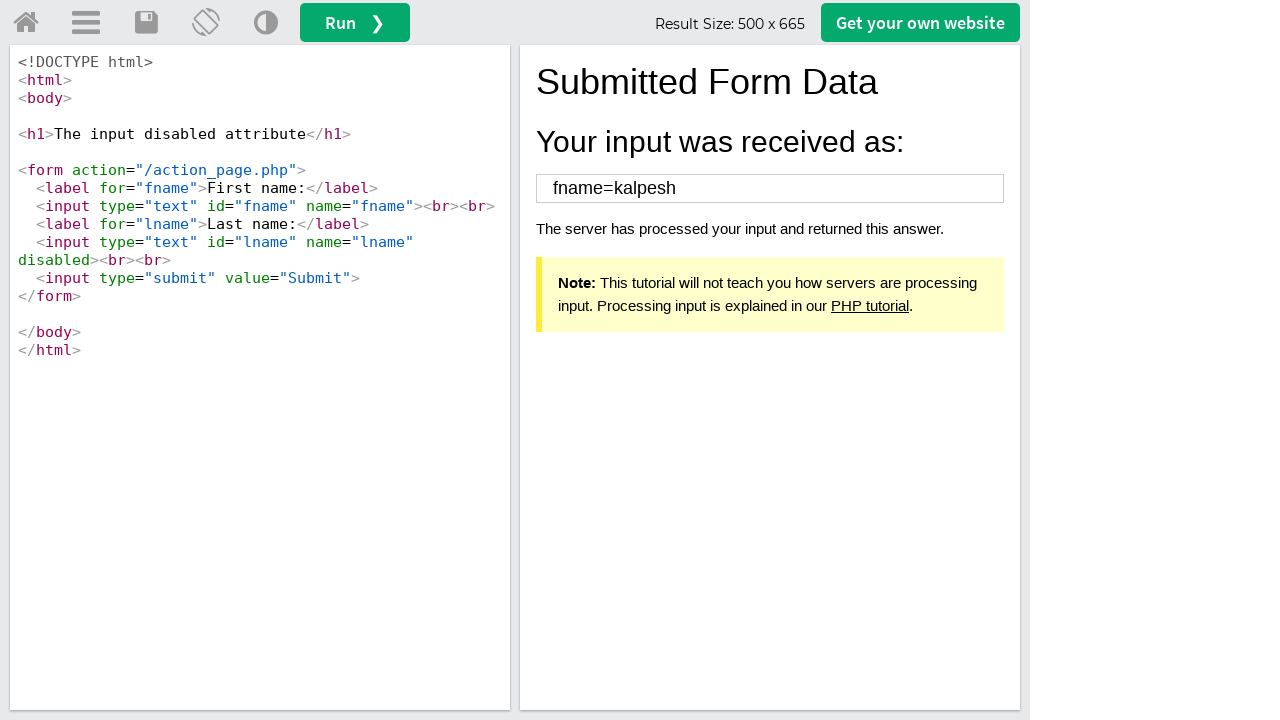